Navigates to the Test Otomasyonu website homepage

Starting URL: https://www.testotomasyonu.com

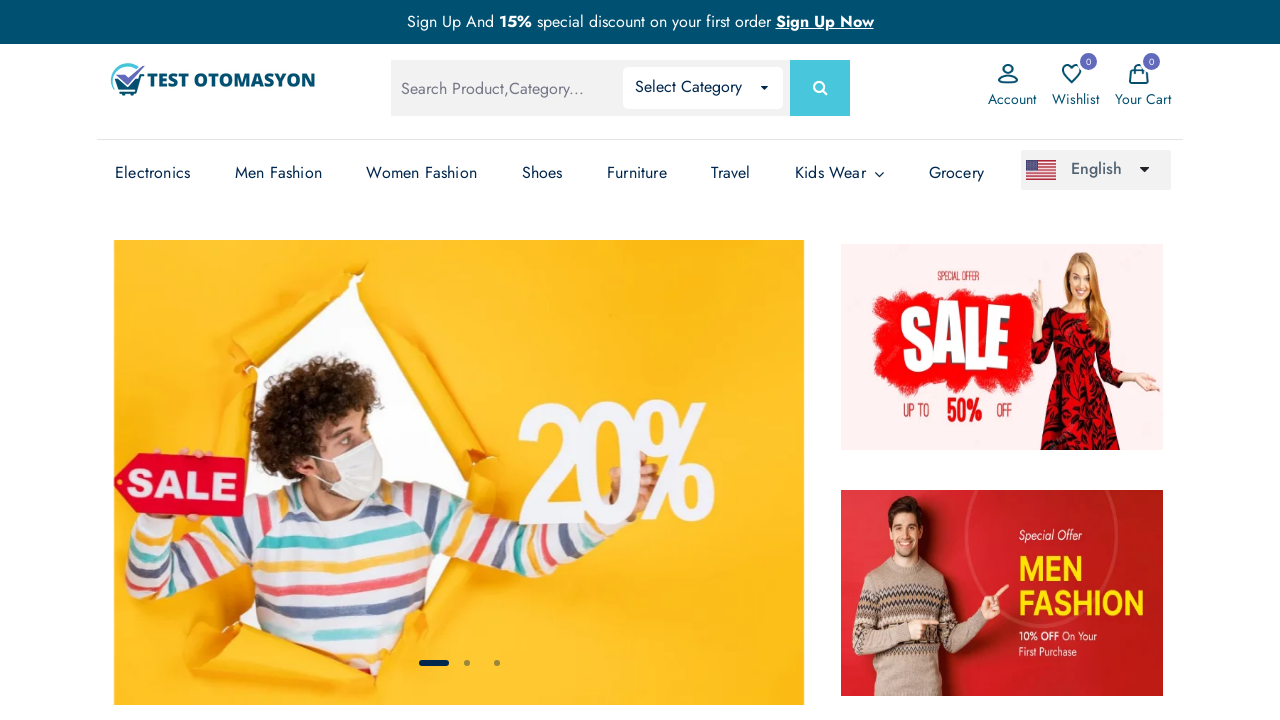

Waited for Test Otomasyonu homepage to fully load (domcontentloaded)
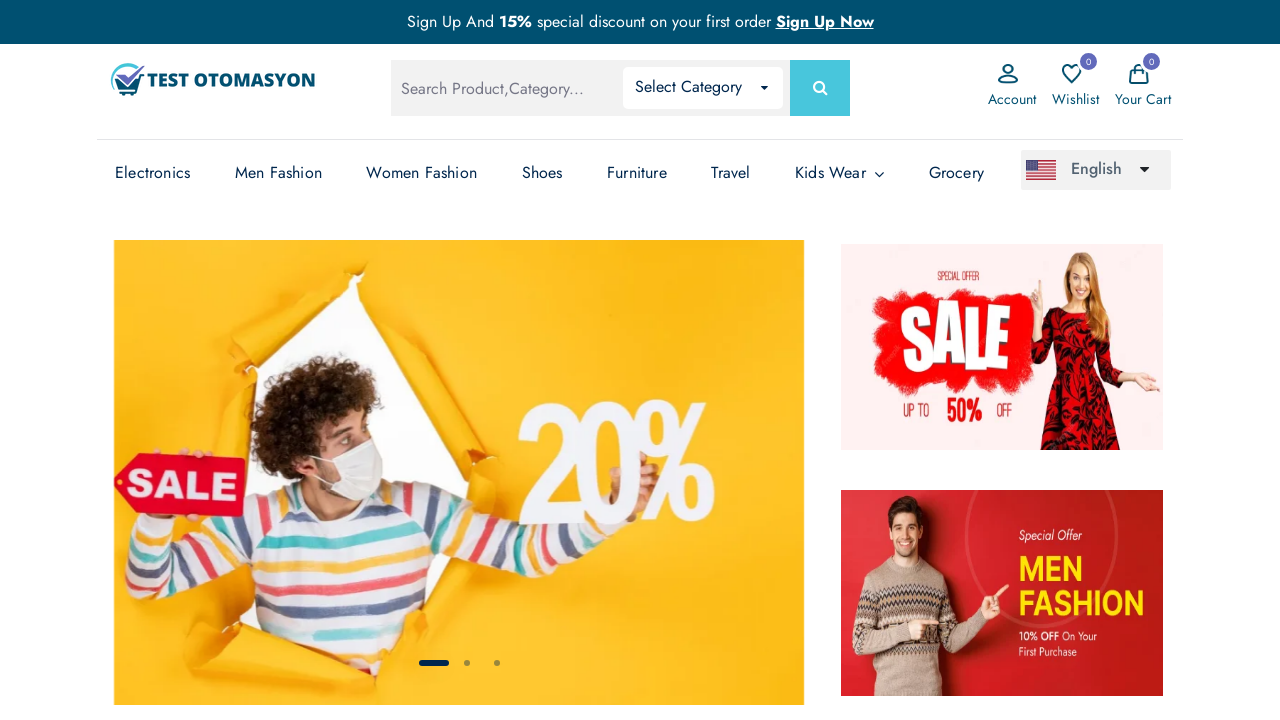

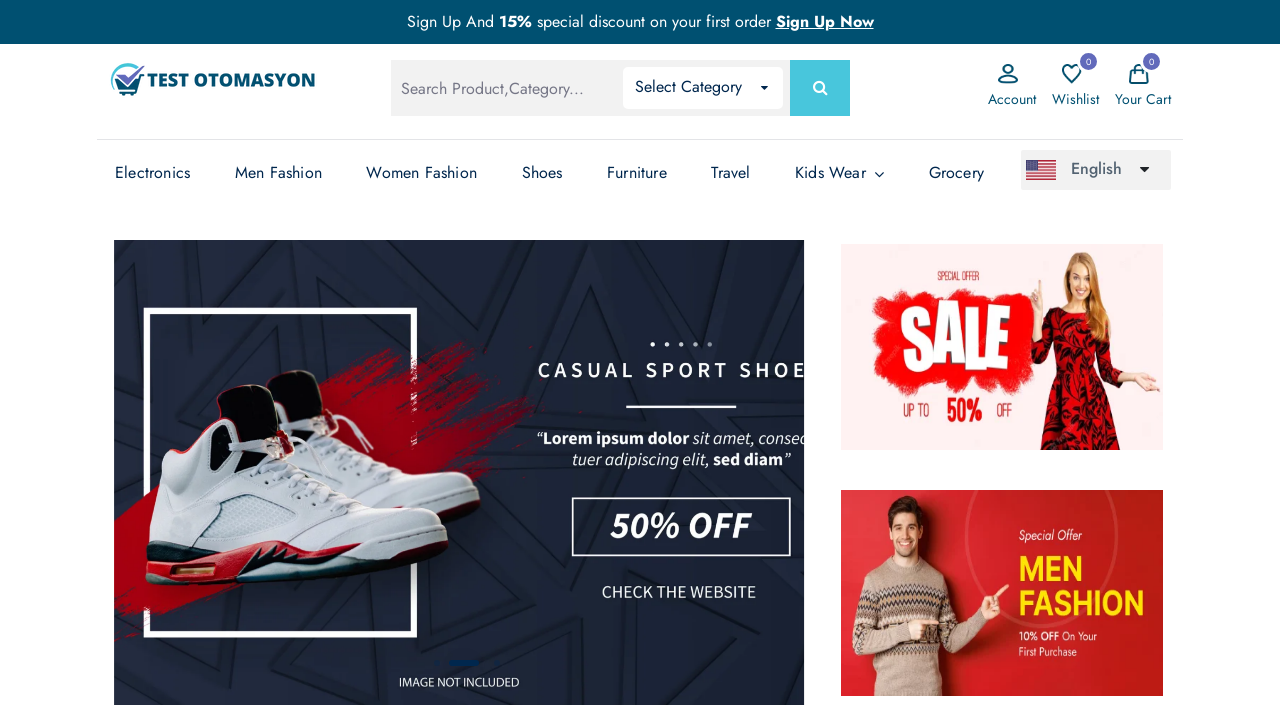